Validates the dropdown has a default placeholder selected, then selects Option 2 and verifies the selection was successful.

Starting URL: http://the-internet.herokuapp.com/dropdown

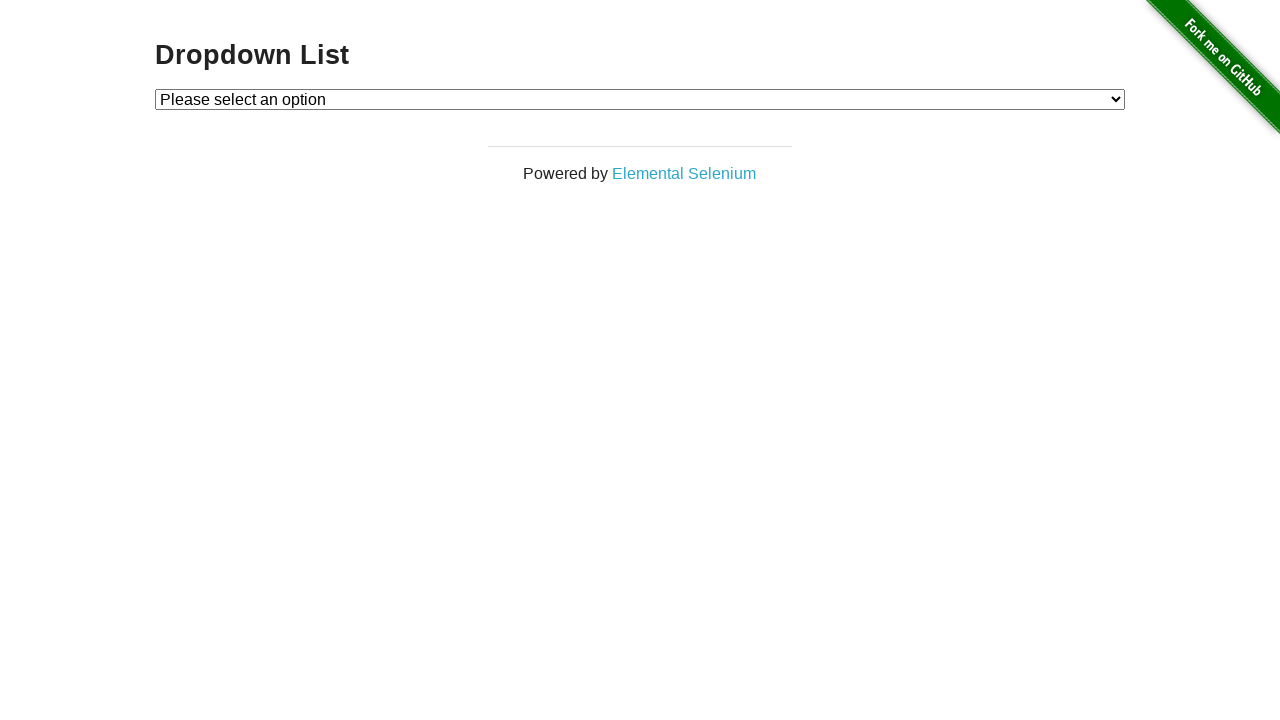

Dropdown element loaded and is visible
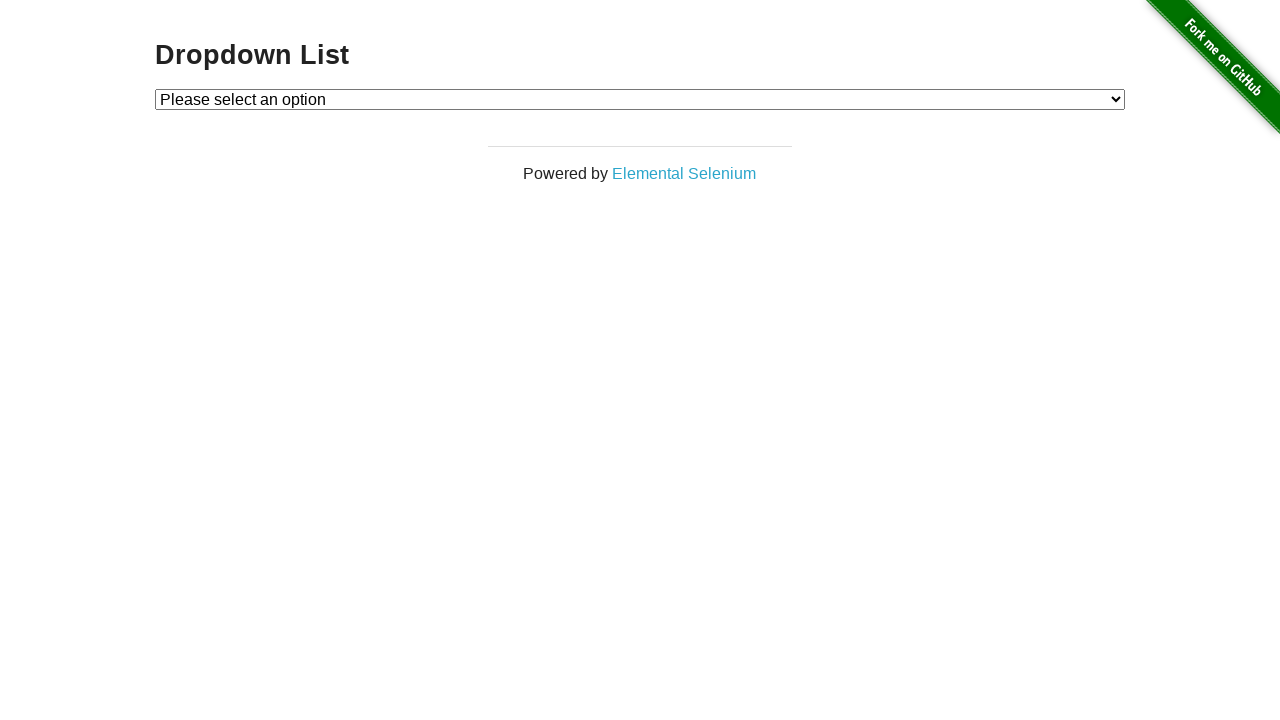

Selected 'Option 2' from the dropdown on #dropdown
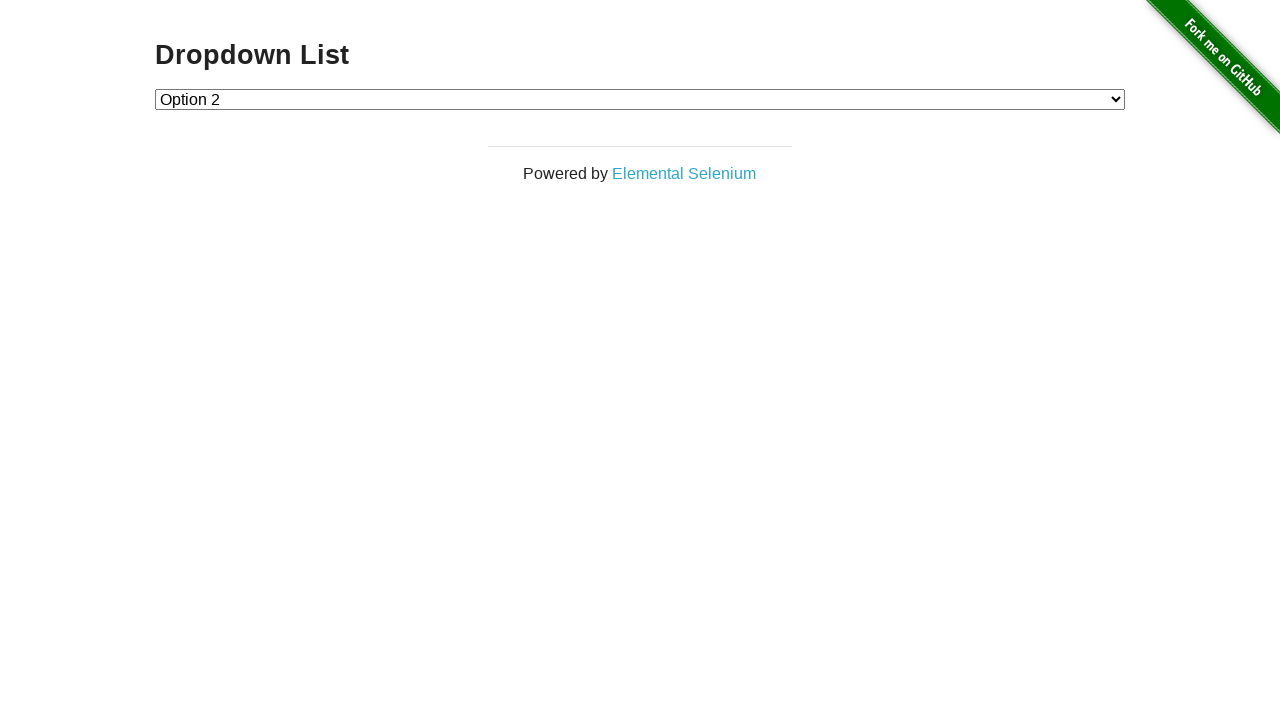

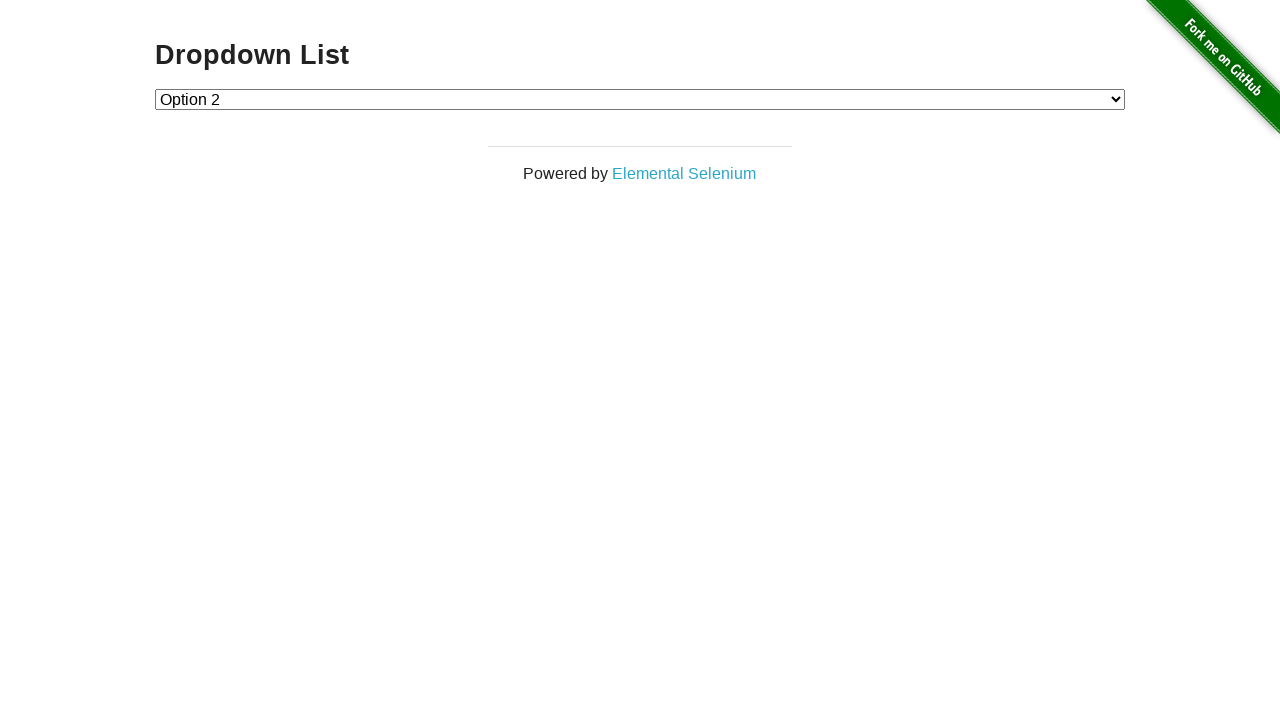